Tests alert handling functionality by clicking on confirm alert button, dismissing the alert, and verifying the result text

Starting URL: https://demo.automationtesting.in/Alerts.html

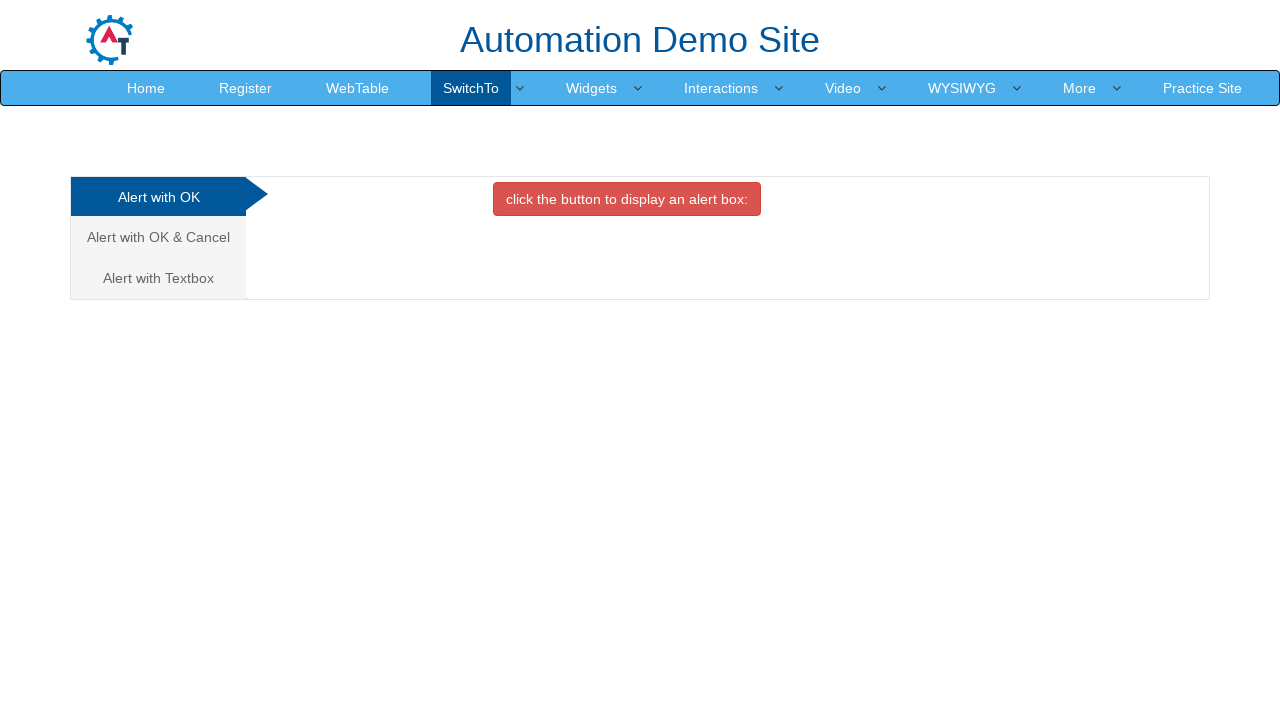

Clicked on the second tab (Alert with OK & Cancel) at (158, 237) on (//a[@class='analystic'])[2]
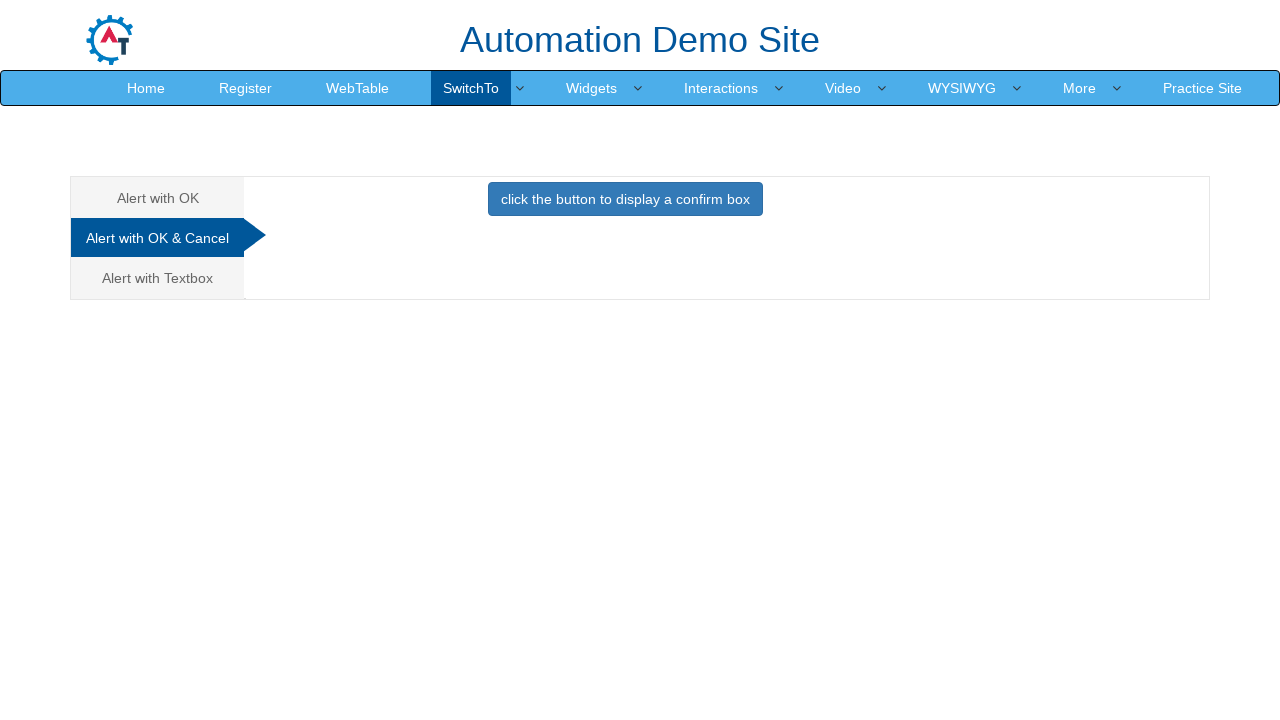

Clicked the button to trigger the confirm alert at (625, 199) on xpath=//button[@class='btn btn-primary']
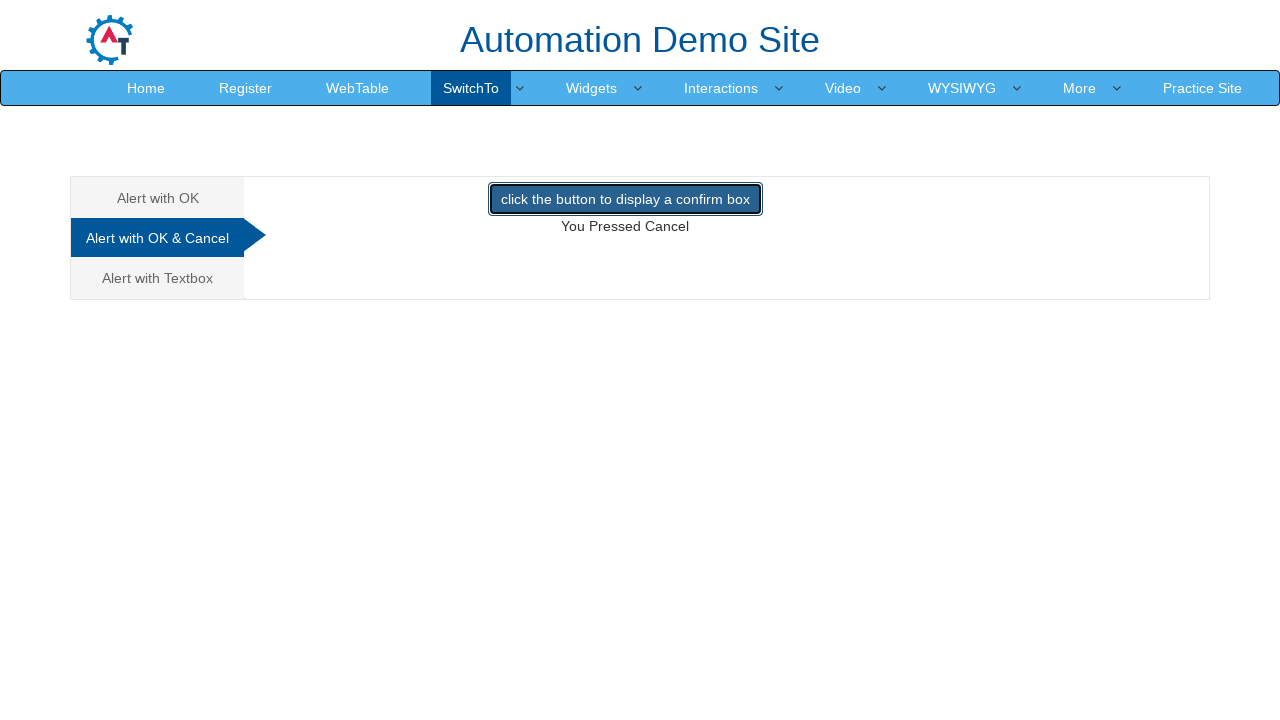

Set up dialog handler to dismiss the alert
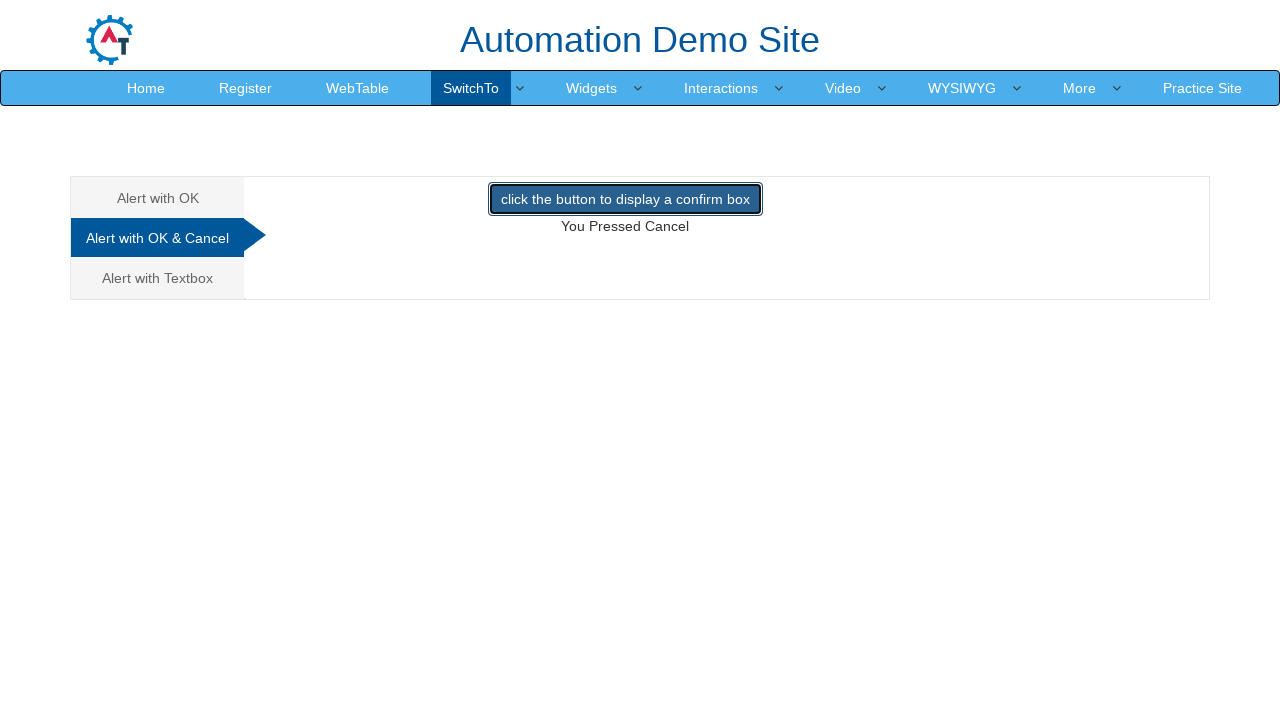

Waited for result text element to load
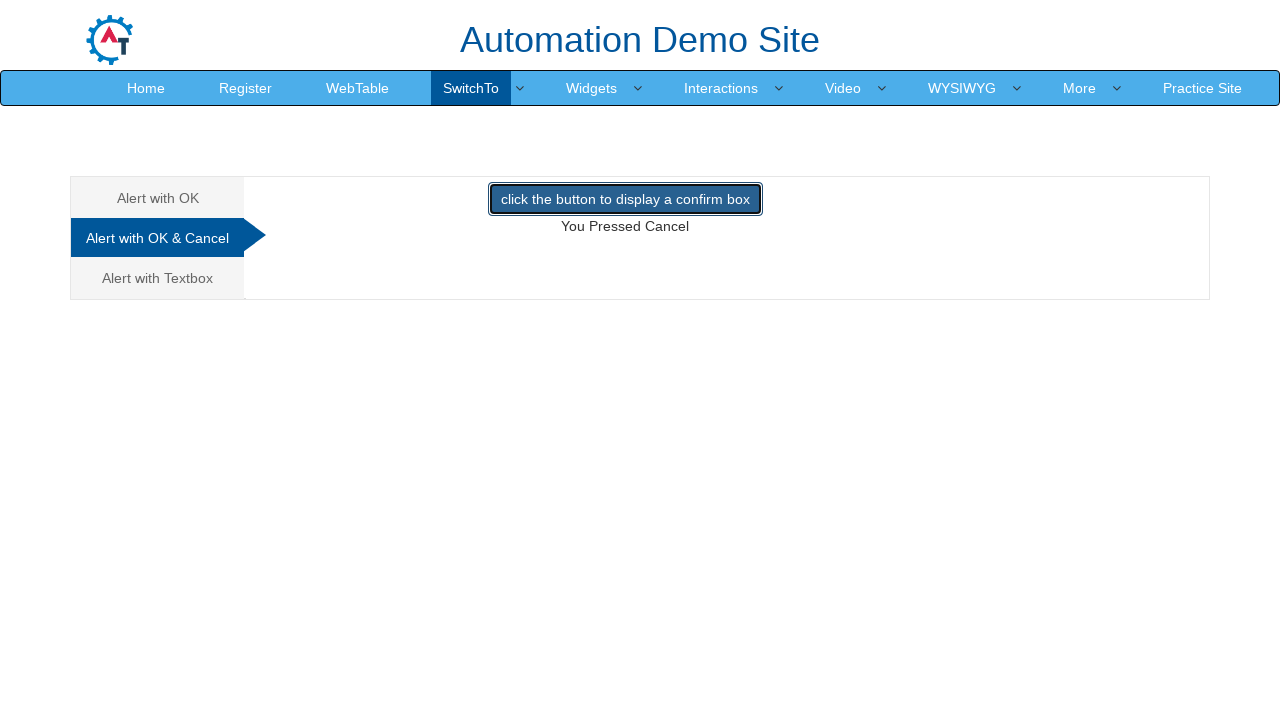

Retrieved result text after dismissing alert: You Pressed Cancel
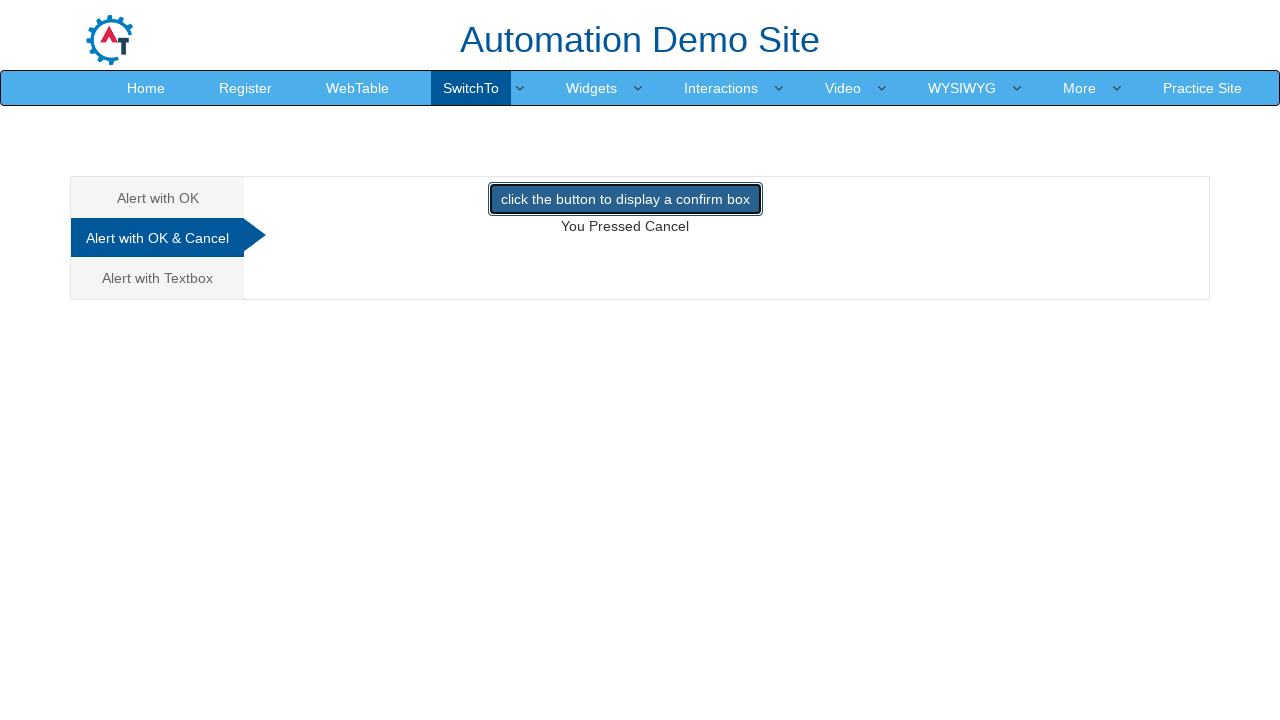

Printed result text: You Pressed Cancel
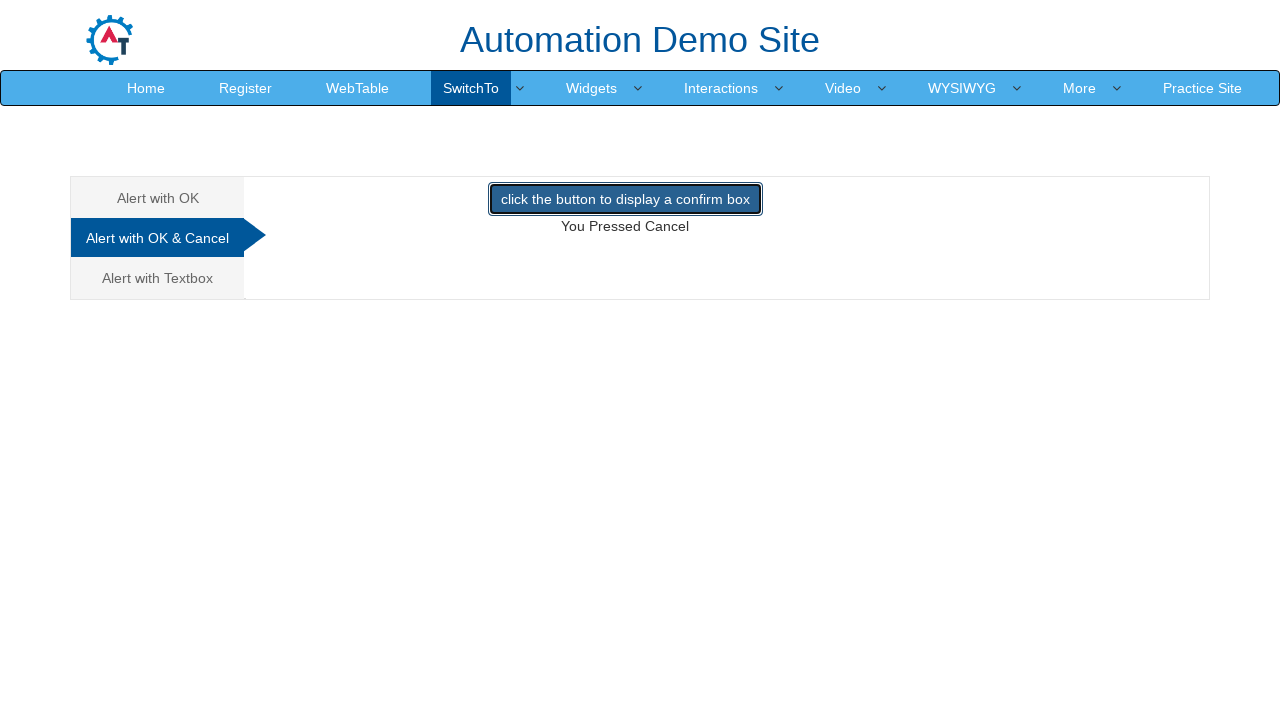

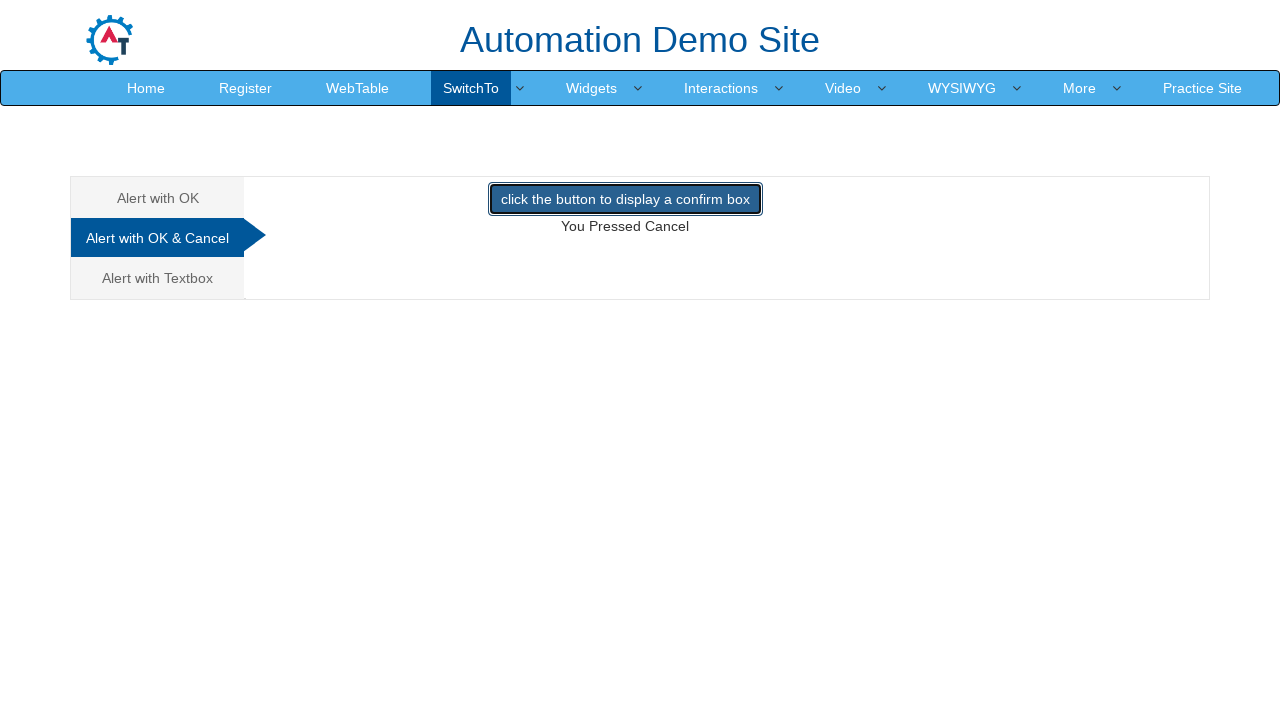